Tests JavaScript alert, confirm, and prompt dialogs by clicking buttons that trigger them and handling accept/dismiss actions with input text.

Starting URL: https://testpages.eviltester.com/styled/alerts/alert-test.html

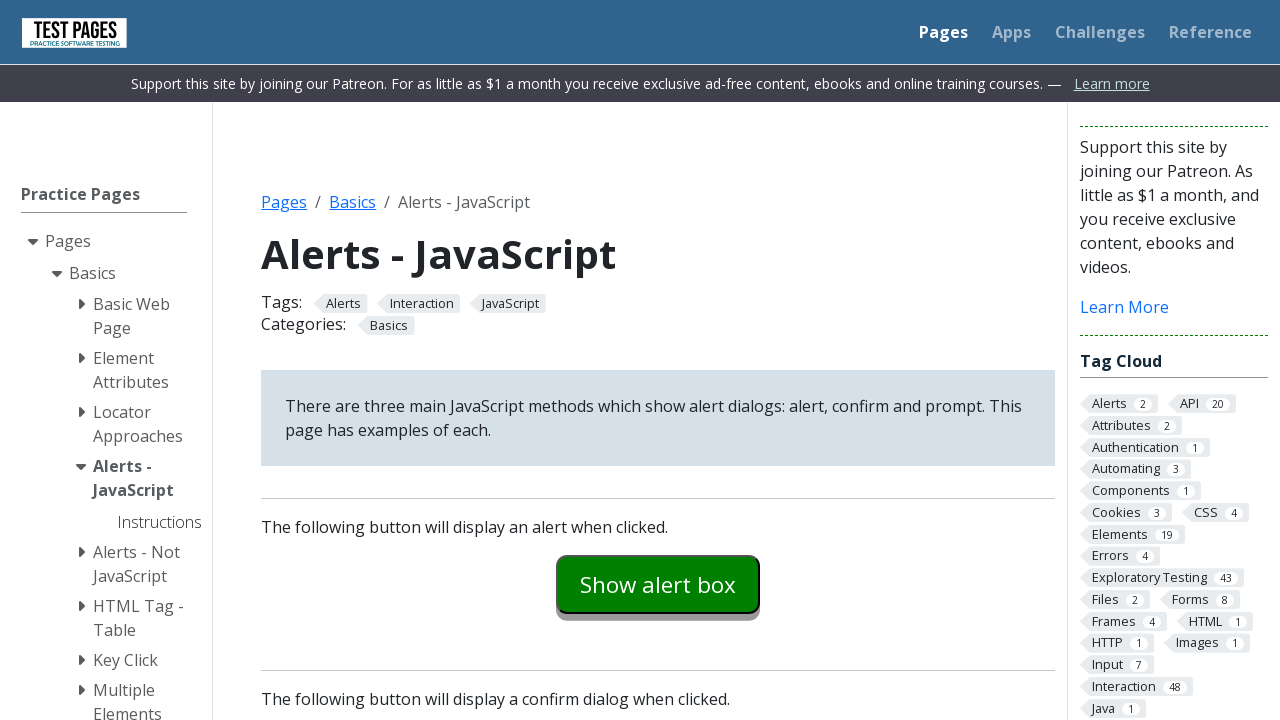

Clicked alert button and accepted JavaScript alert dialog at (658, 584) on #alertexamples
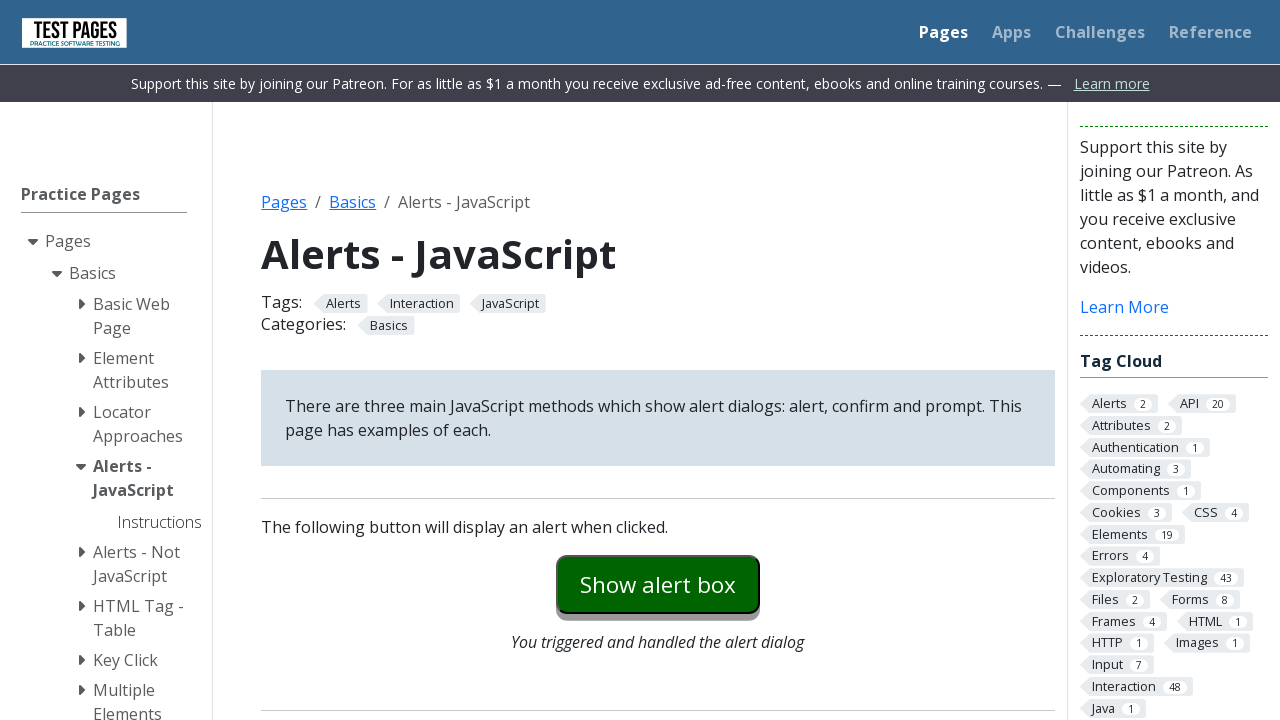

Clicked confirm button and accepted confirm dialog at (658, 360) on #confirmexample
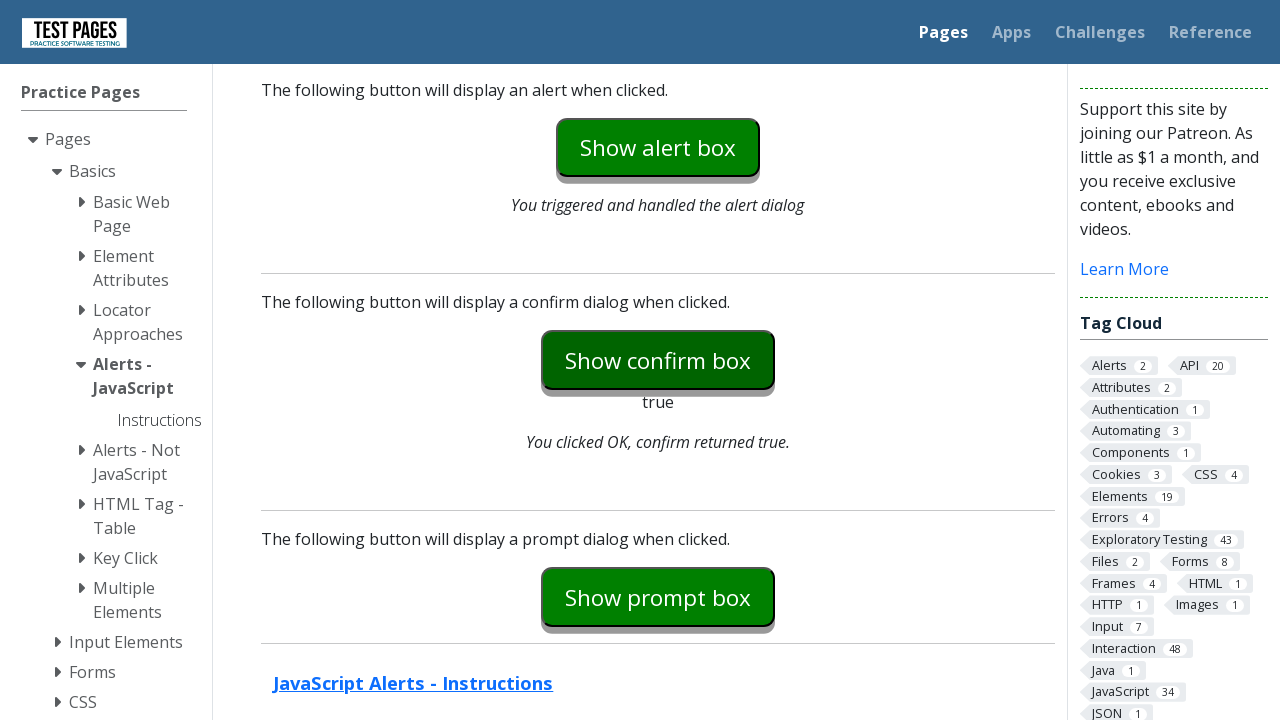

Confirm explanation element loaded after accepting dialog
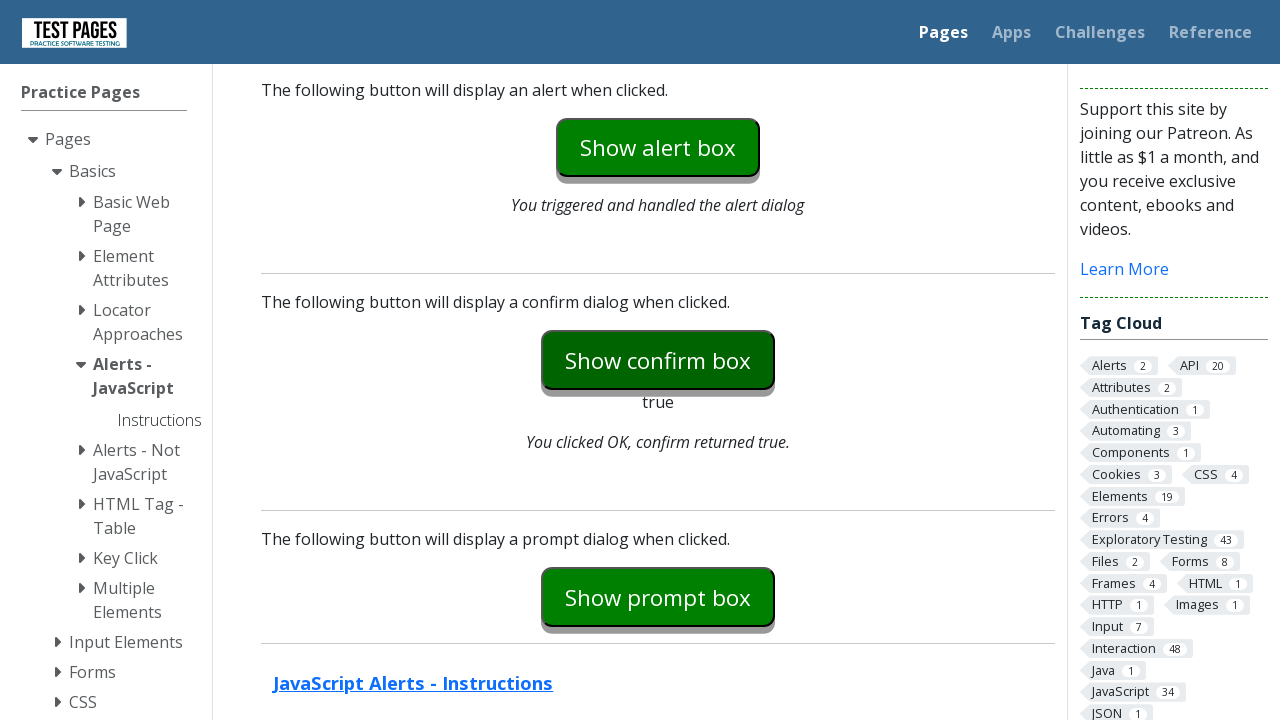

Clicked confirm button and dismissed confirm dialog at (658, 360) on #confirmexample
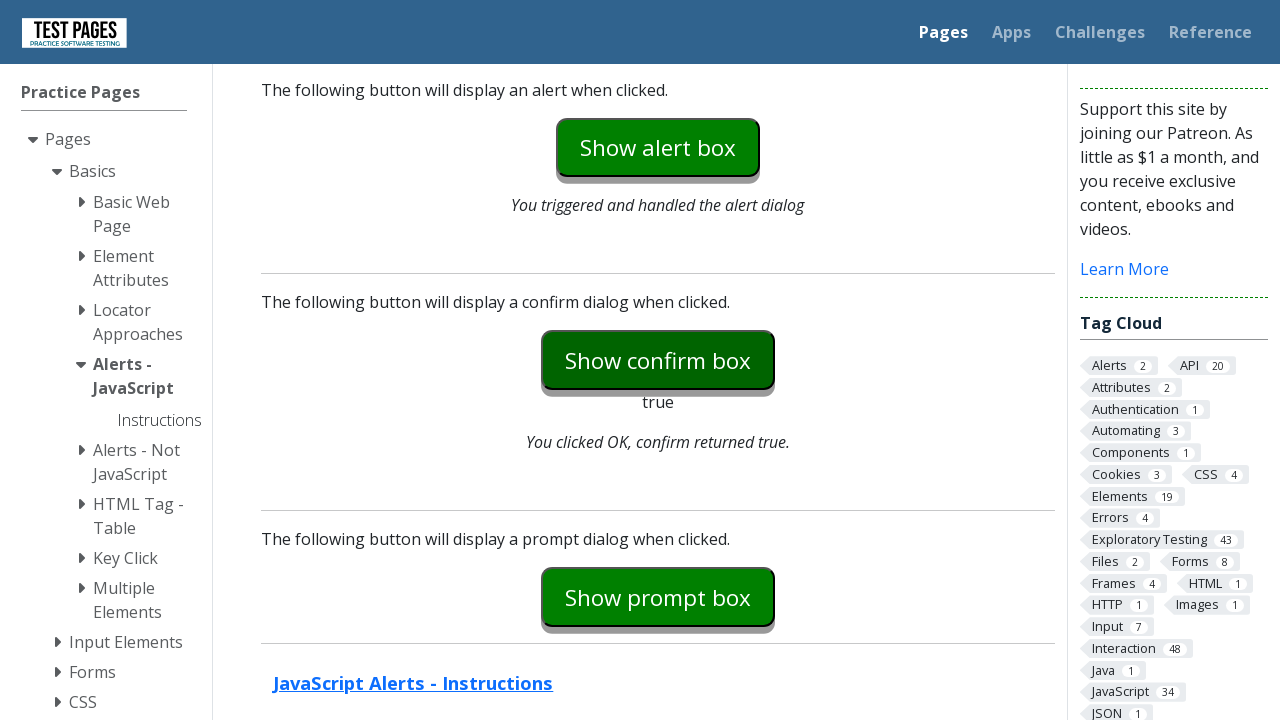

Confirm explanation element loaded after dismissing dialog
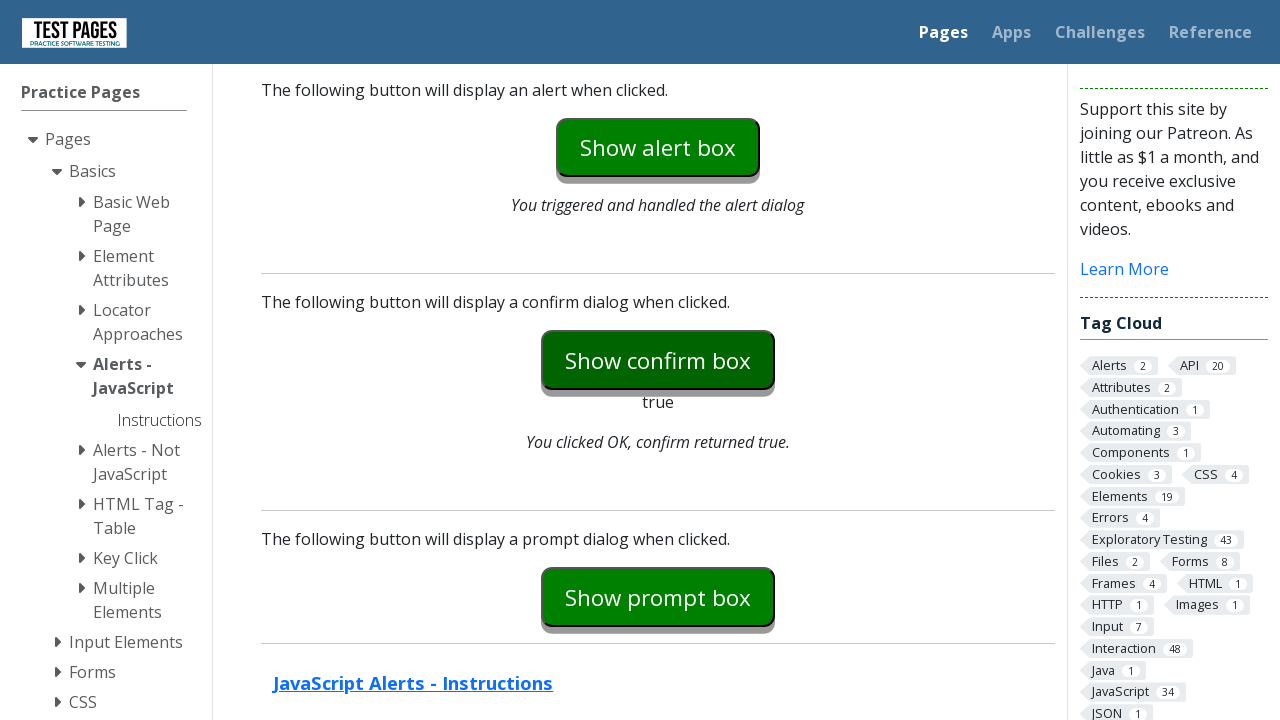

Clicked prompt button and accepted prompt dialog with 'Test string' at (658, 597) on #promptexample
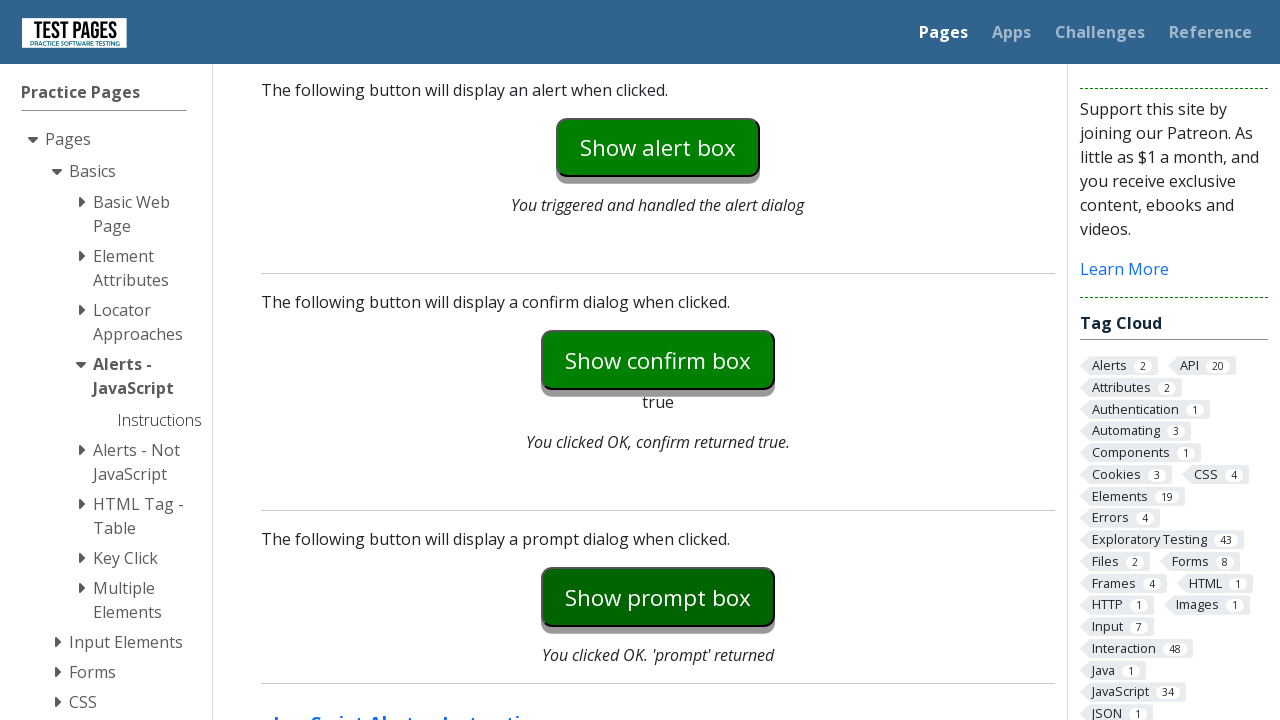

Prompt explanation element loaded after accepting dialog with text
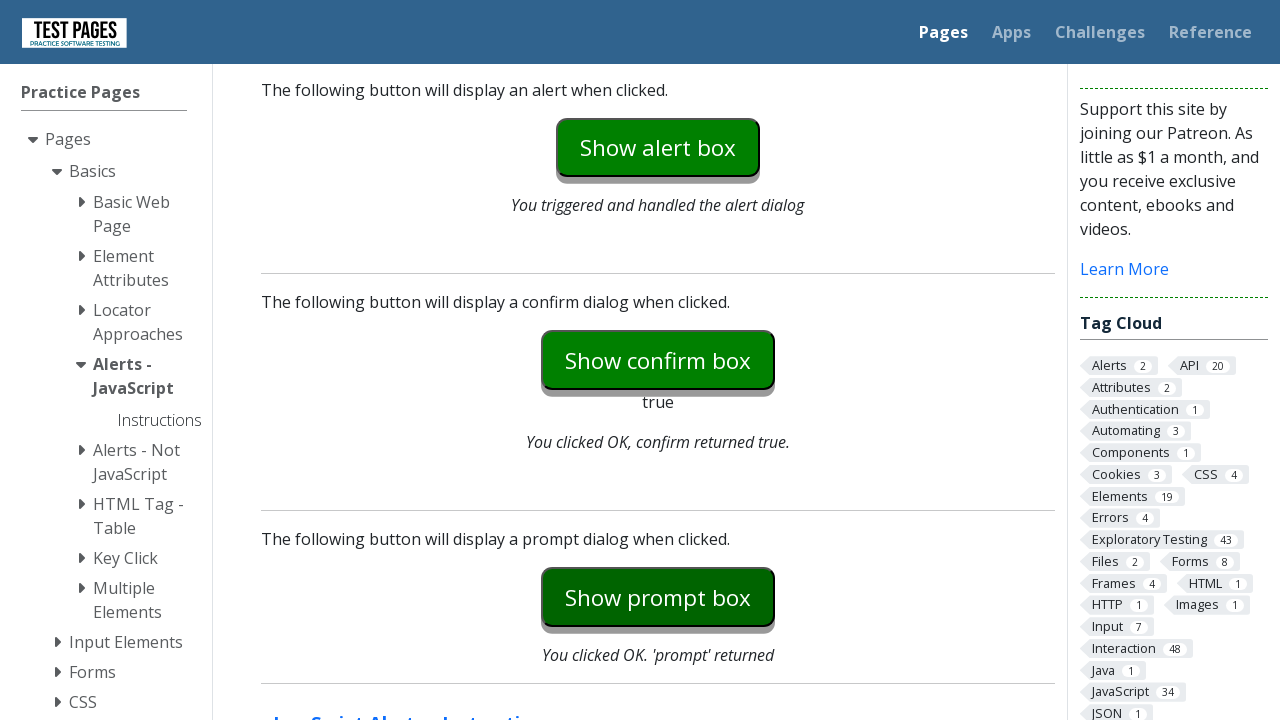

Clicked prompt button and dismissed prompt dialog at (658, 597) on #promptexample
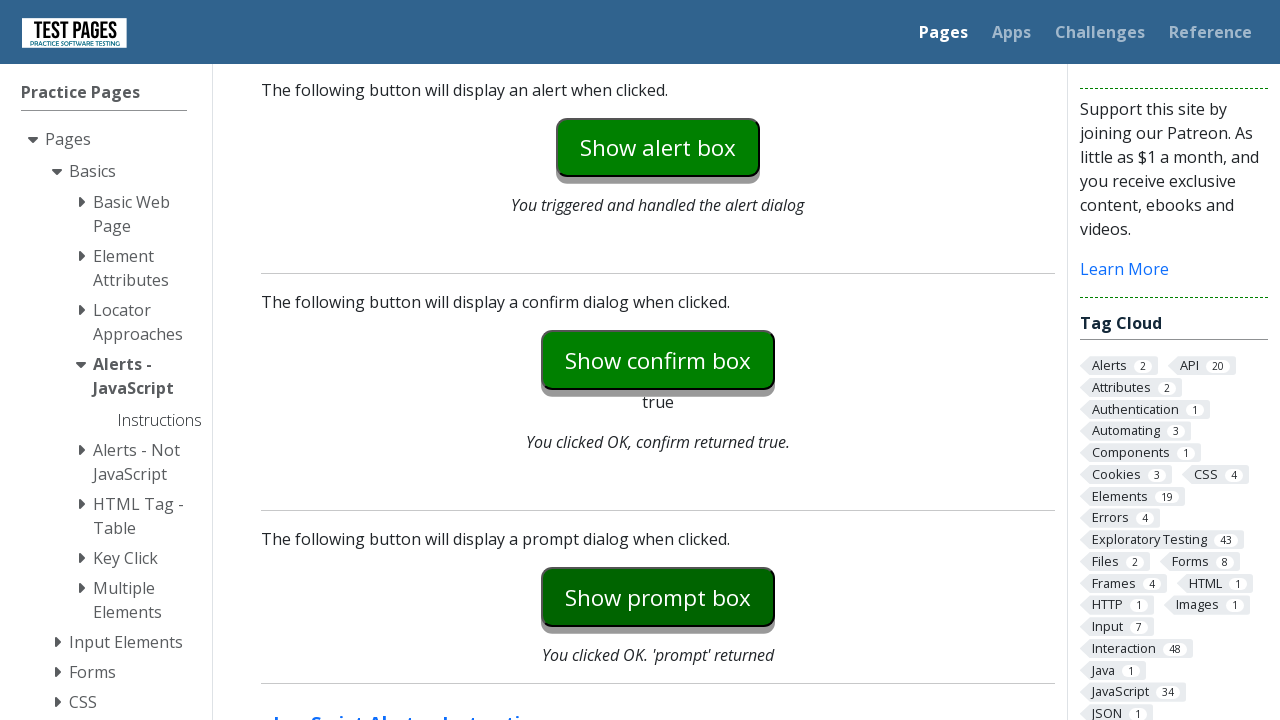

Prompt explanation element loaded after dismissing dialog
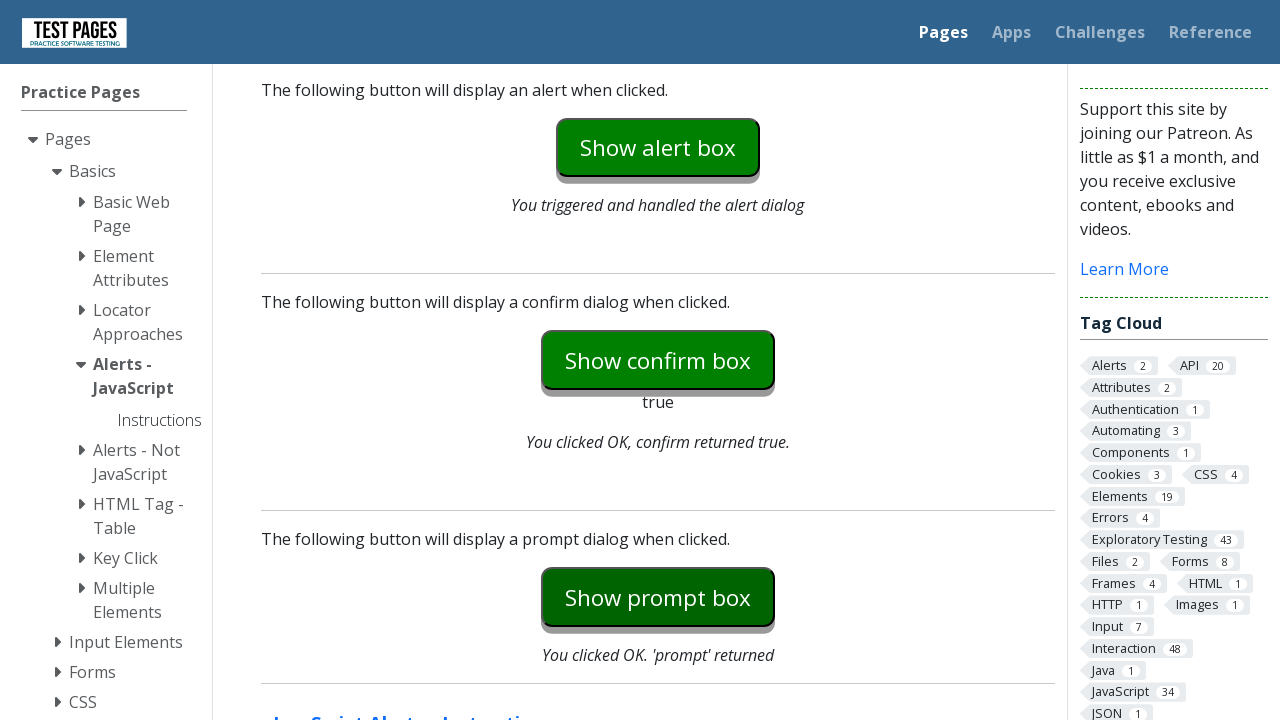

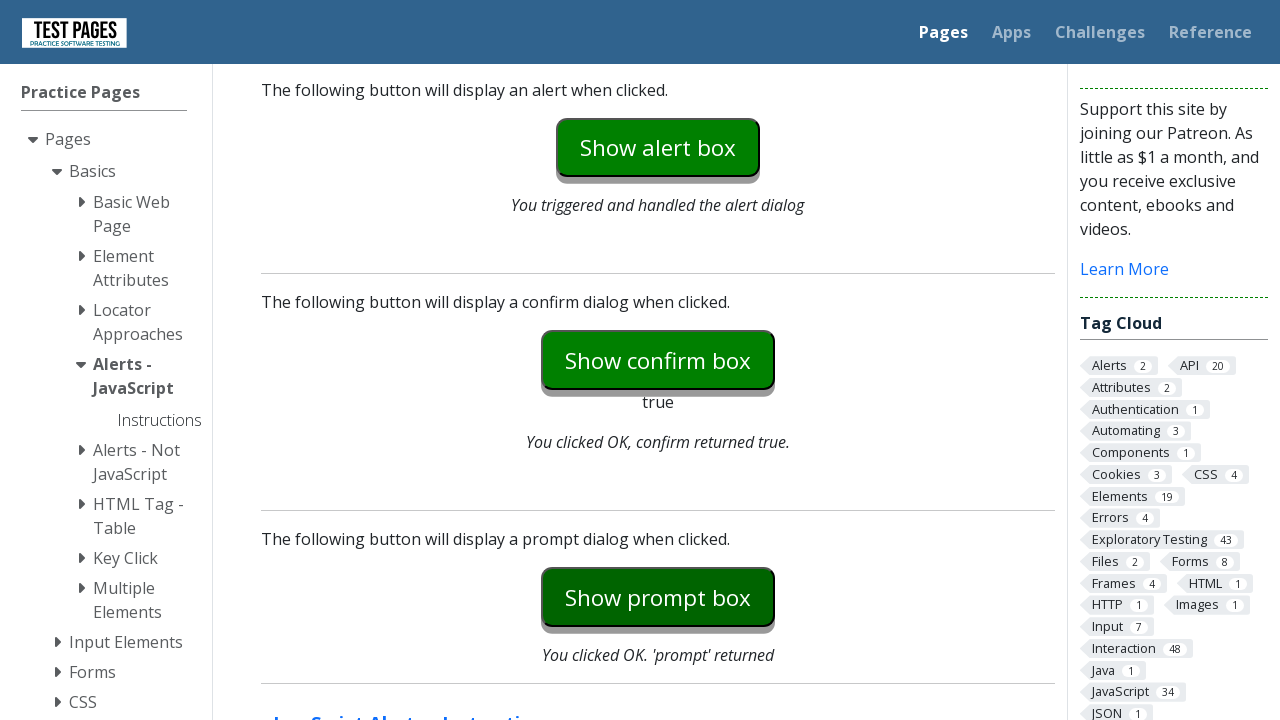